Tests autocomplete dropdown functionality by typing partial text and selecting a matching suggestion from the dropdown list

Starting URL: https://rahulshettyacademy.com/dropdownsPractise/

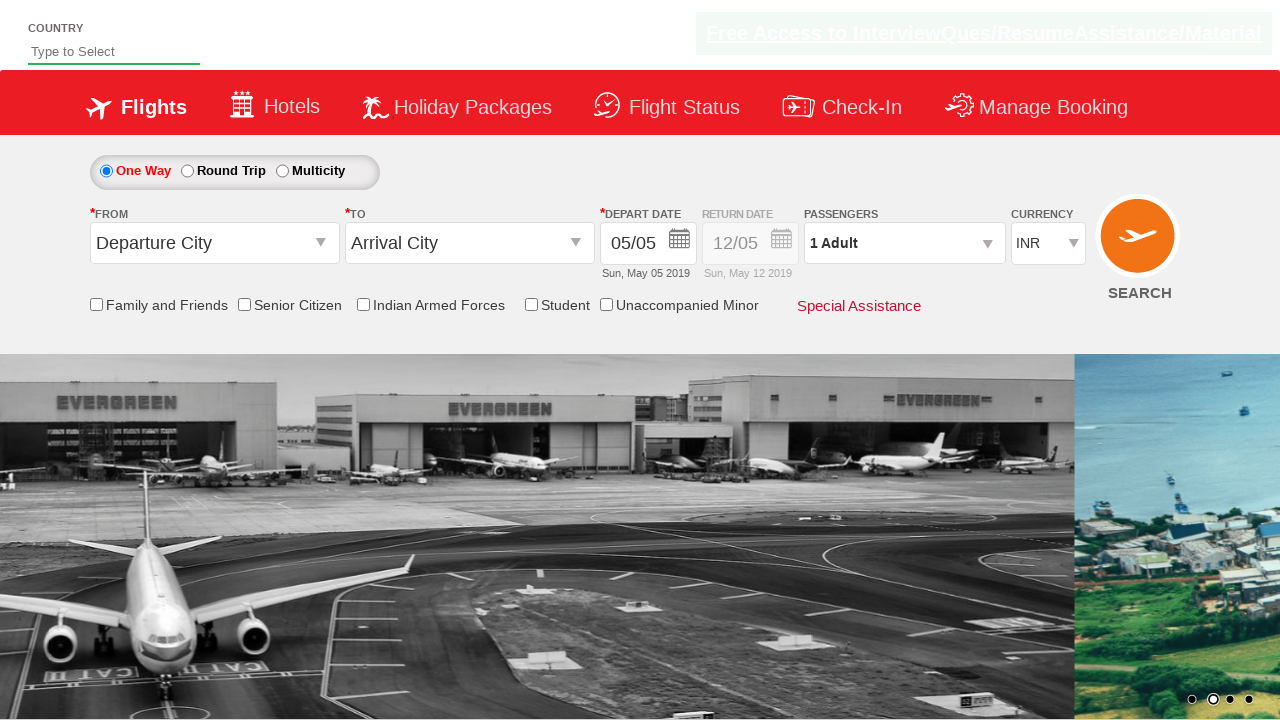

Typed 'Ind' in the autosuggest field to trigger dropdown on #autosuggest
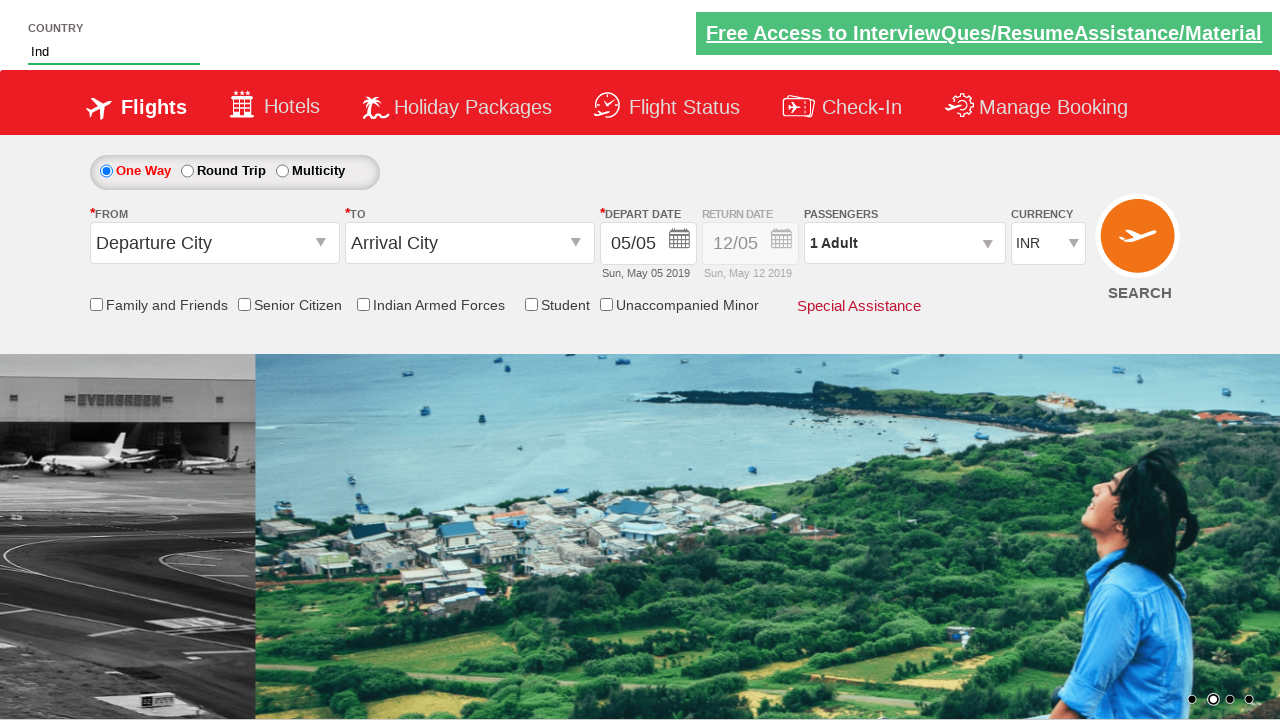

Waited for suggestions dropdown to become visible
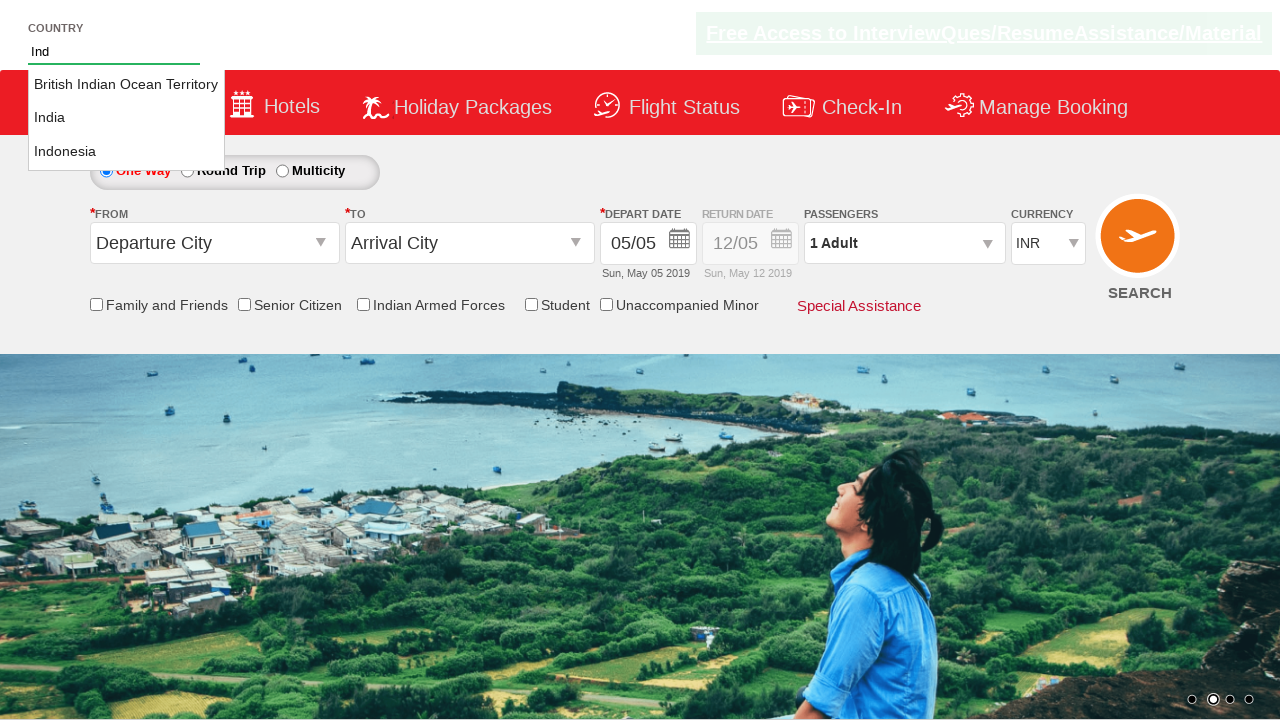

Retrieved all suggestion options from dropdown list
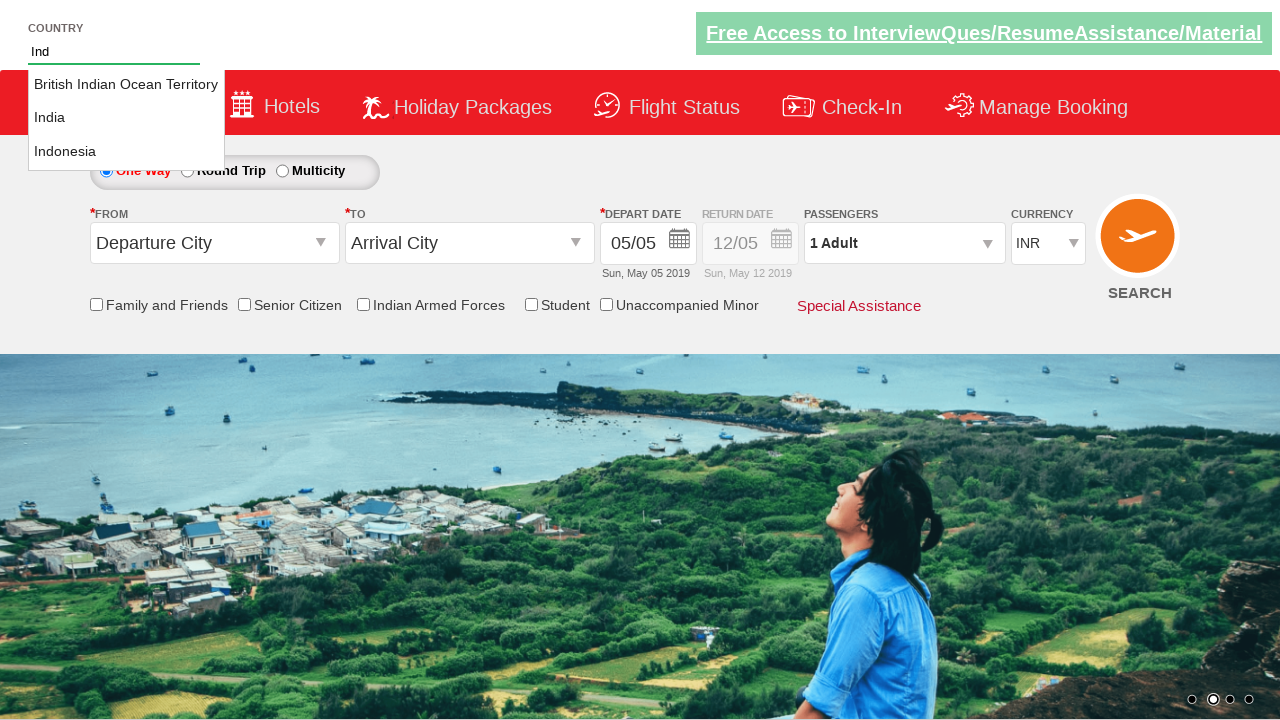

Selected 'India' from the autosuggest dropdown at (126, 118) on li.ui-menu-item a >> nth=1
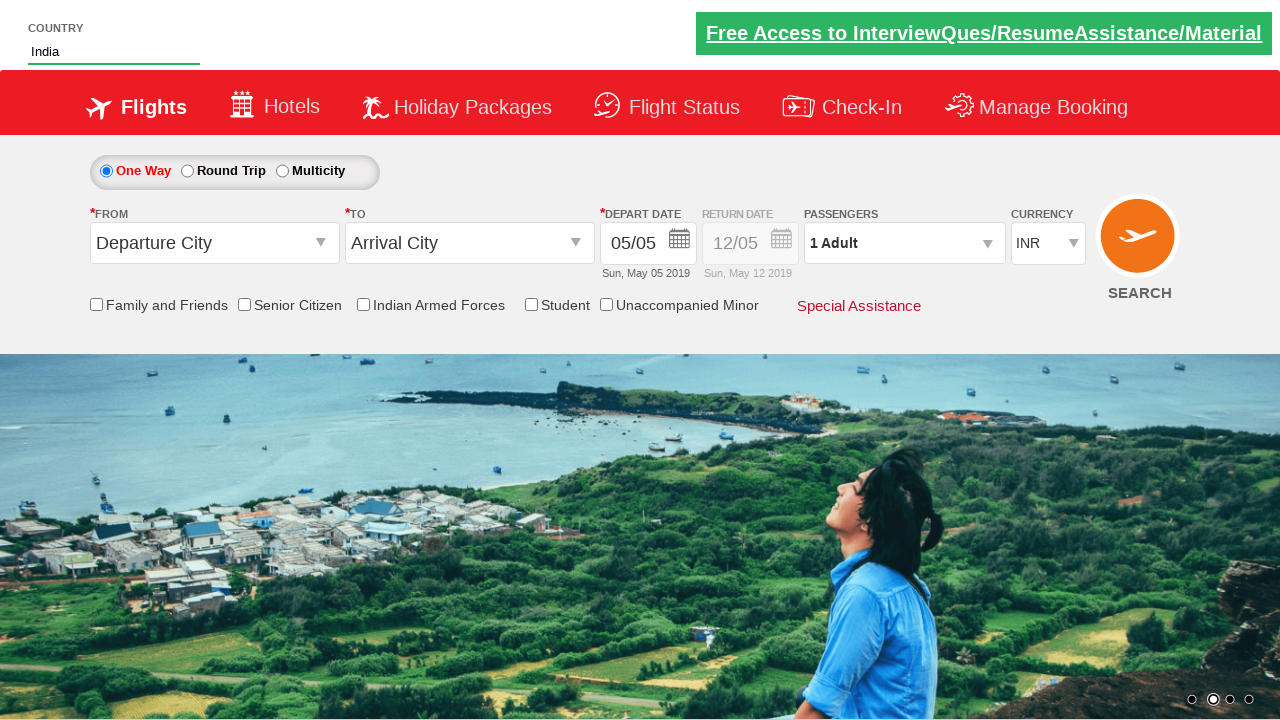

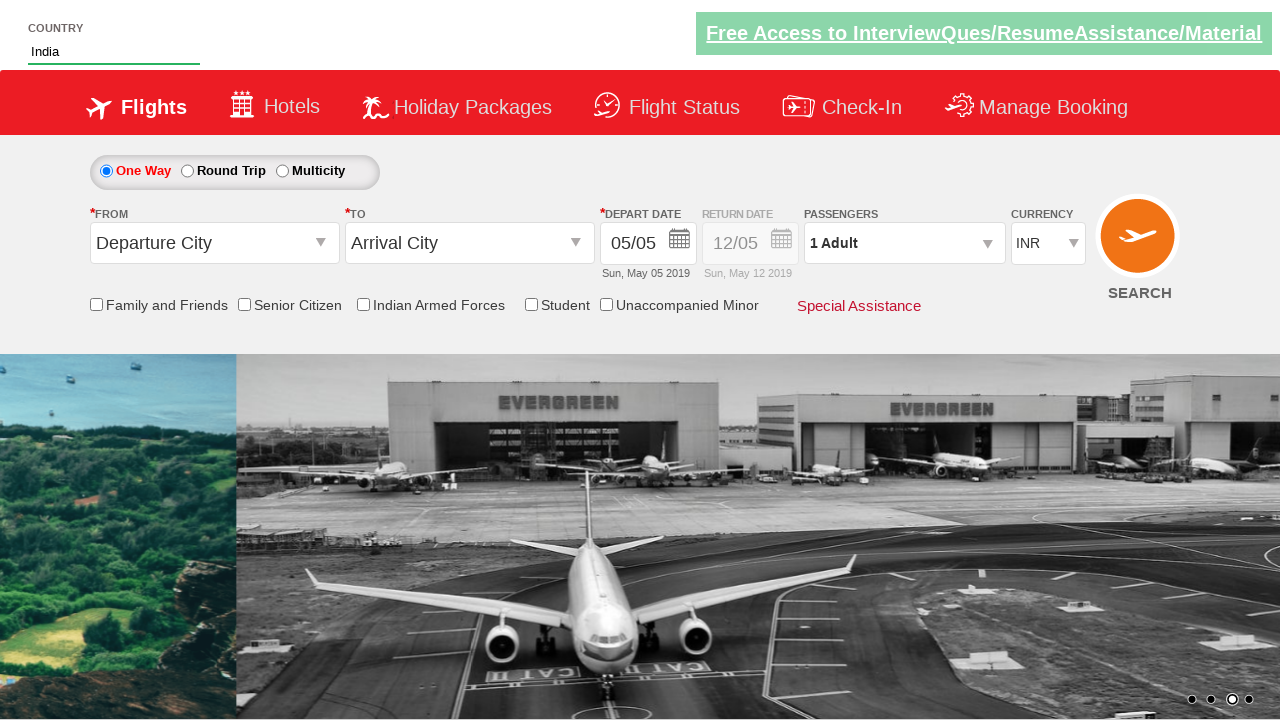